Verifies that the OrangeHRM login page displays the correct "Login" header text

Starting URL: https://opensource-demo.orangehrmlive.com/

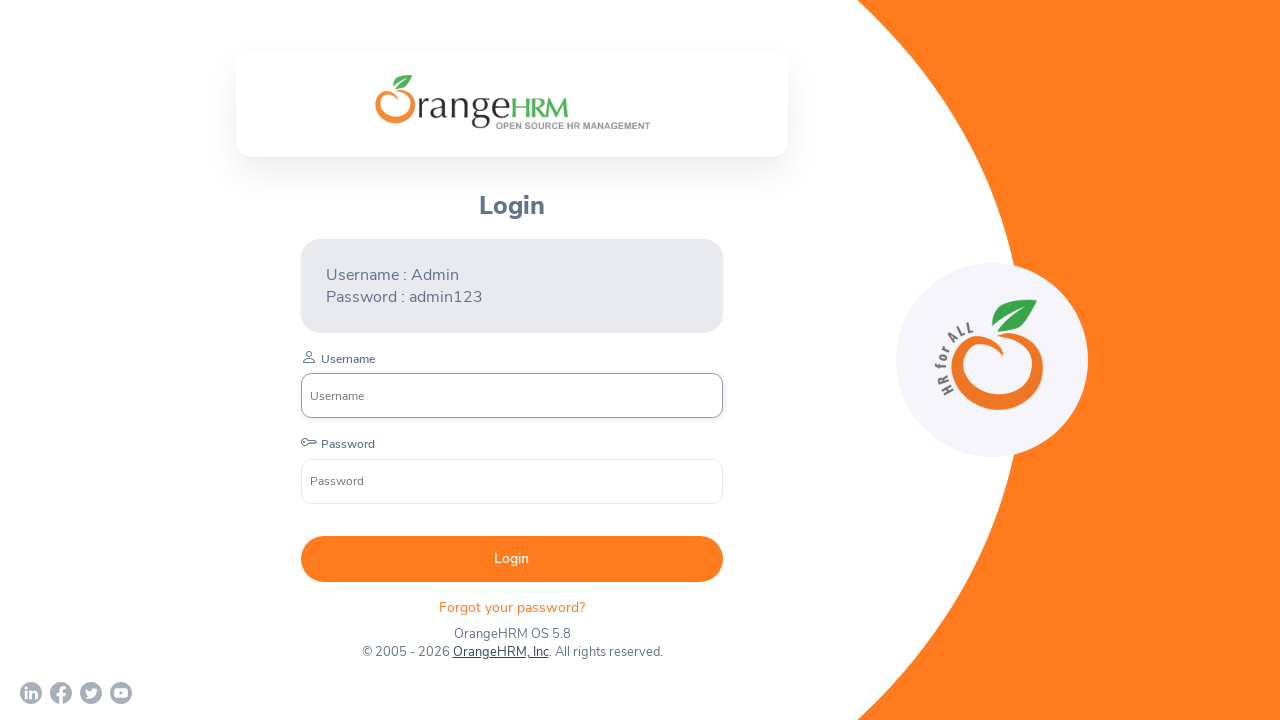

Waited for login header (h5) to be visible
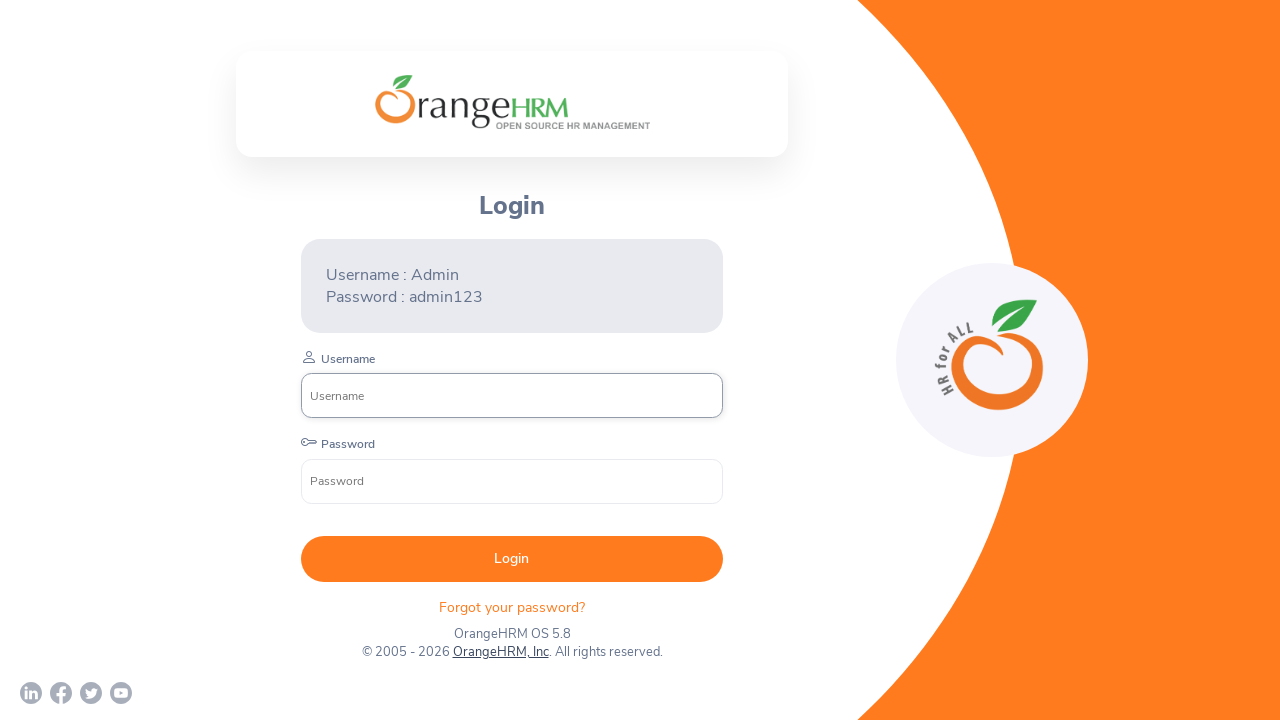

Retrieved header text content from h5 element
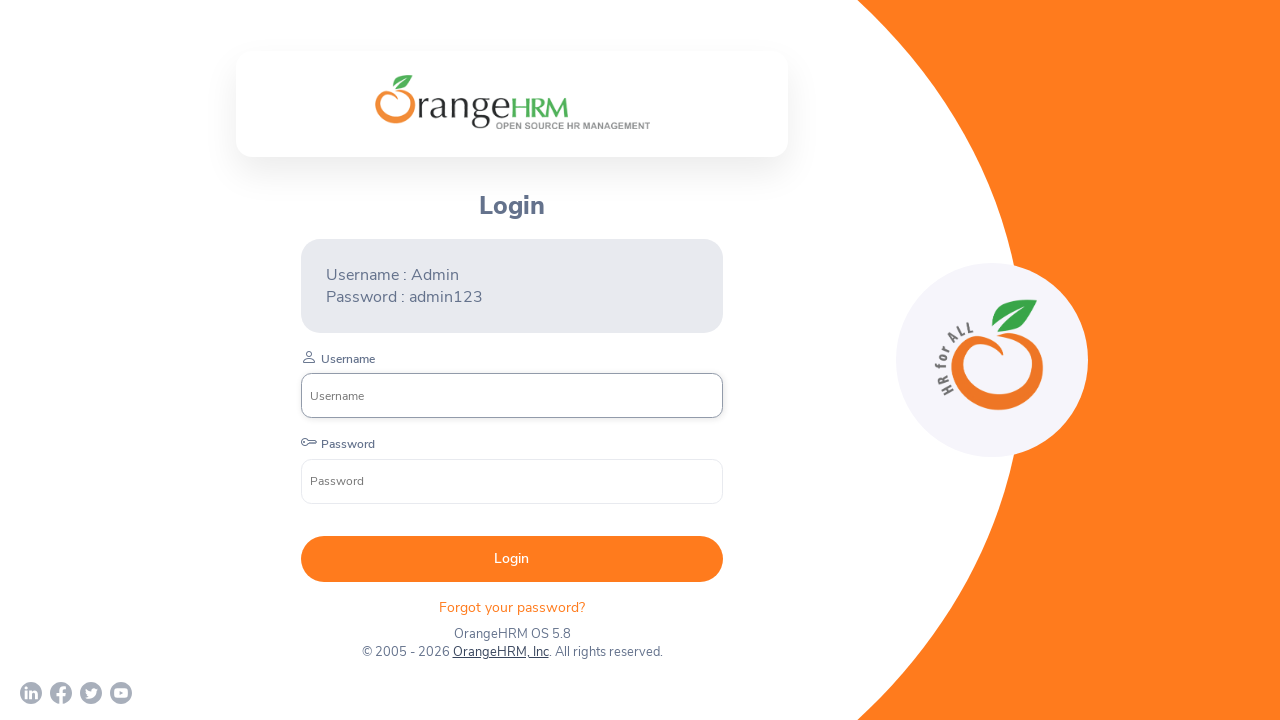

Verified that header text equals 'Login'
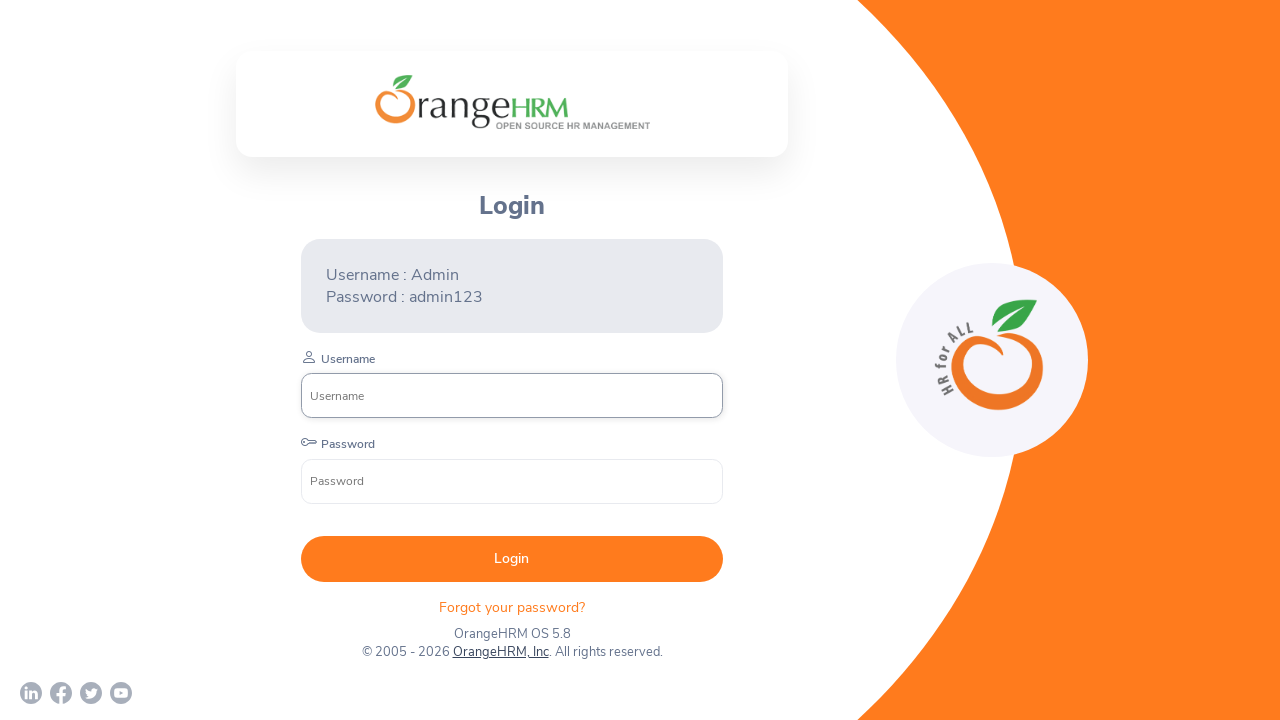

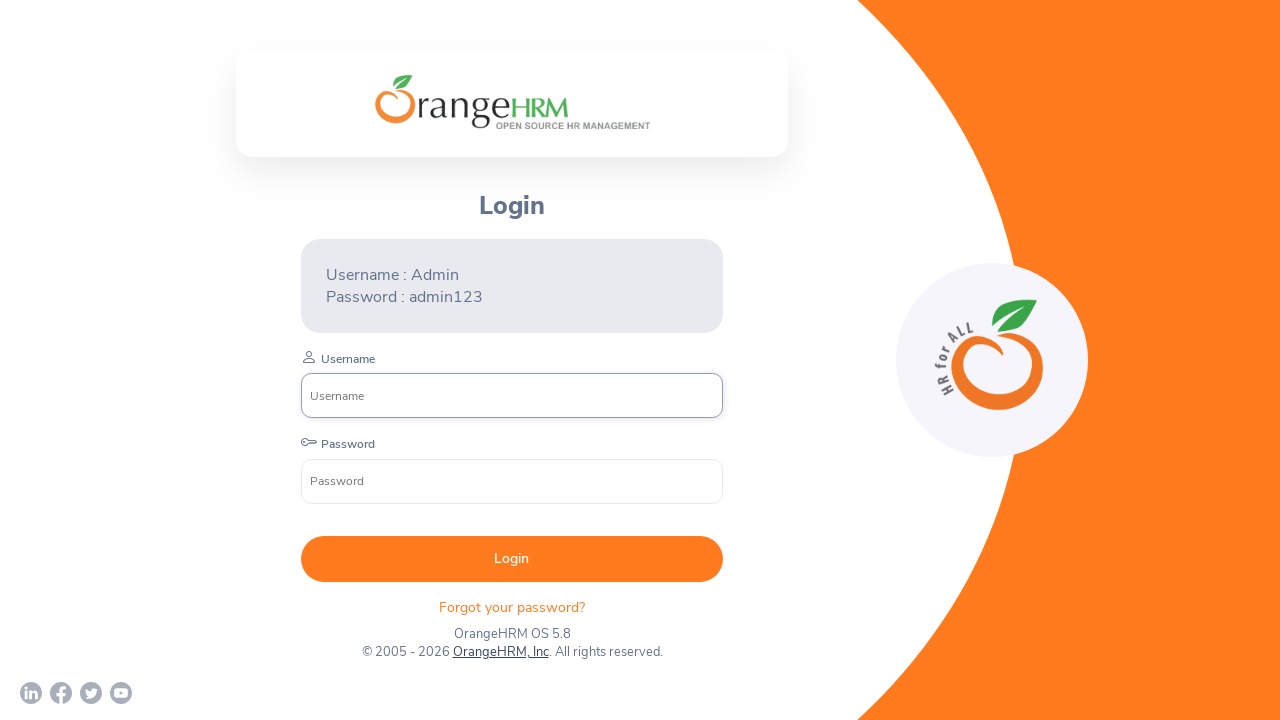